Tests DemoQA Broken Links - Images page by navigating to verify valid image is displayed

Starting URL: https://demoqa.com/

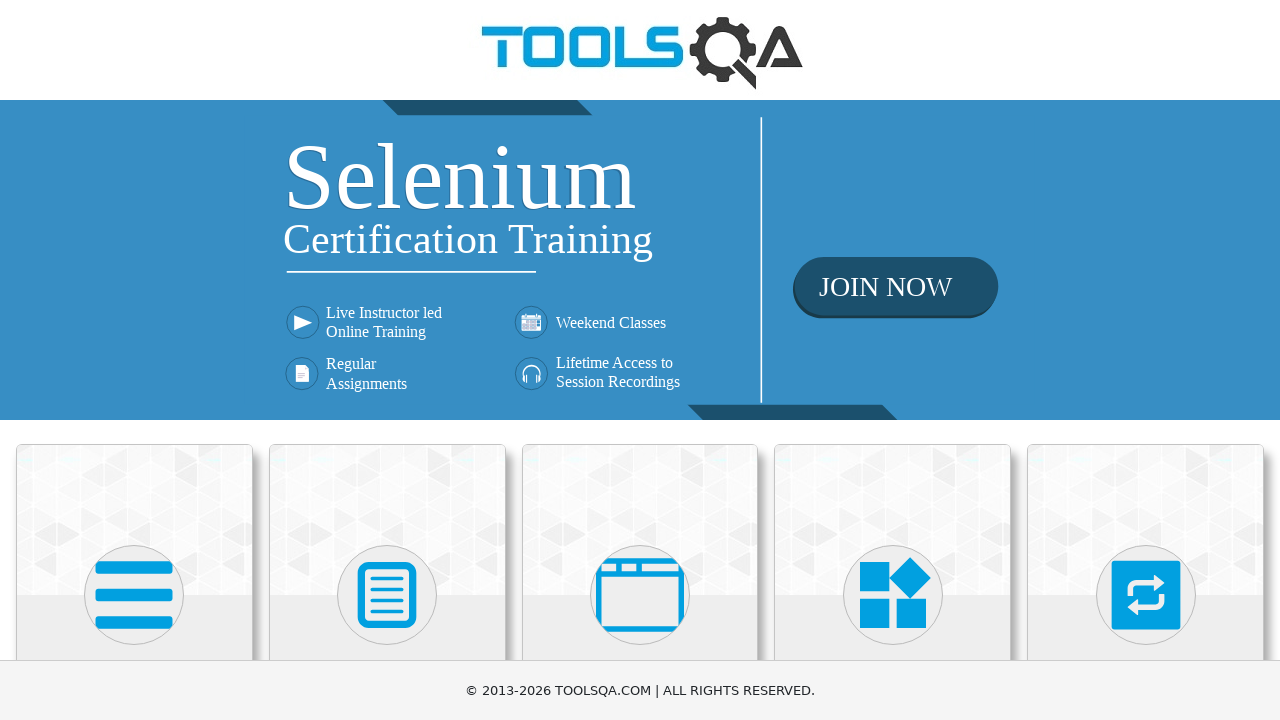

Clicked on Elements card at (134, 360) on xpath=//h5[text()='Elements']
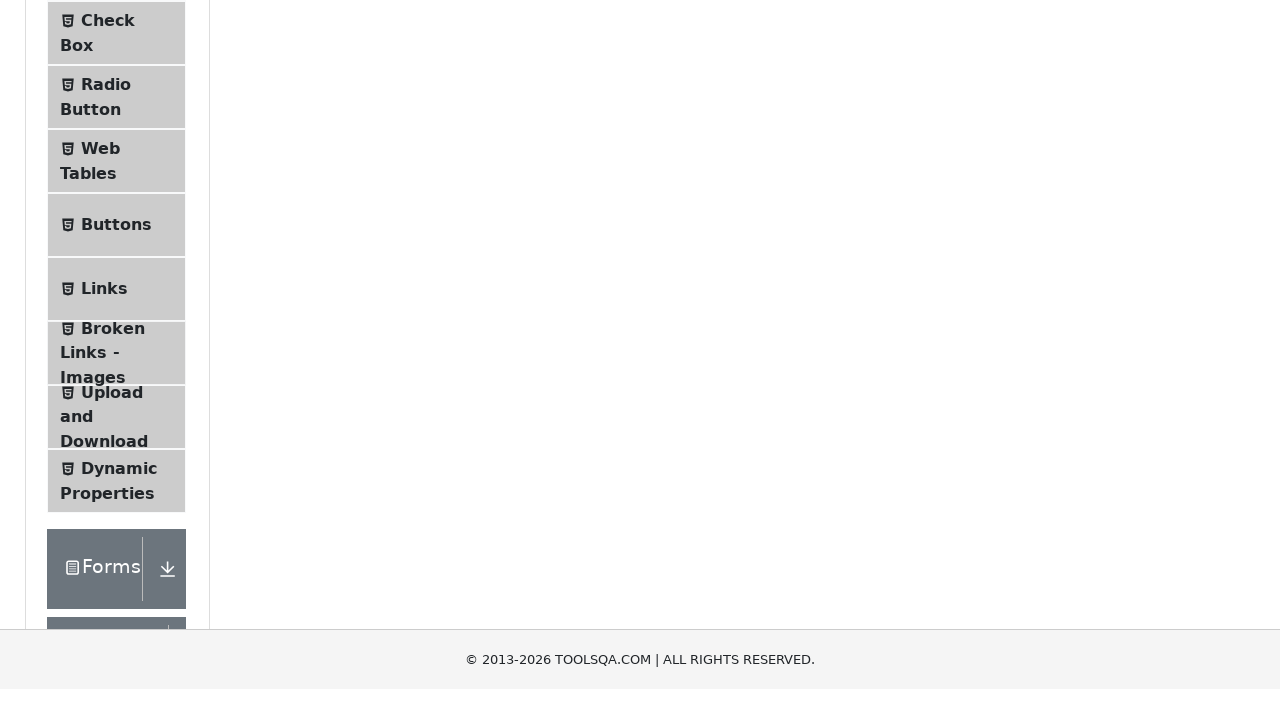

Clicked on Broken Links - Images menu item at (116, 645) on xpath=//li[@id='item-6']
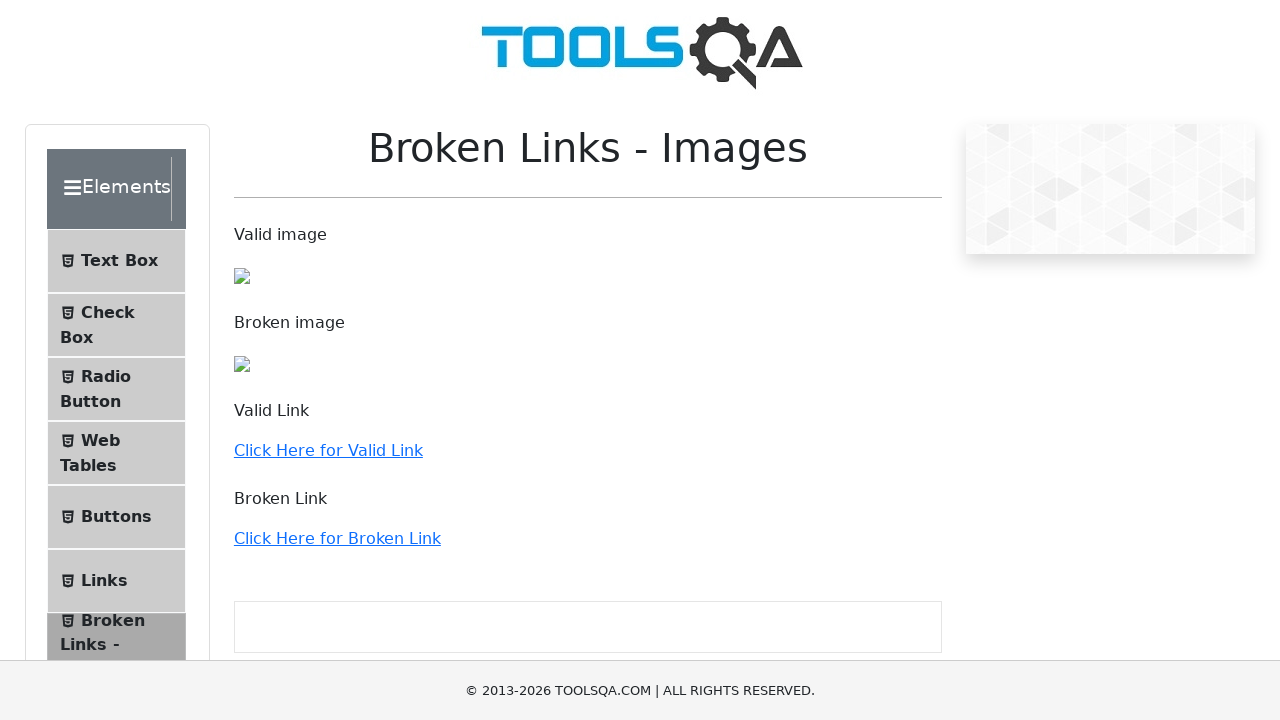

Valid image loaded and is visible
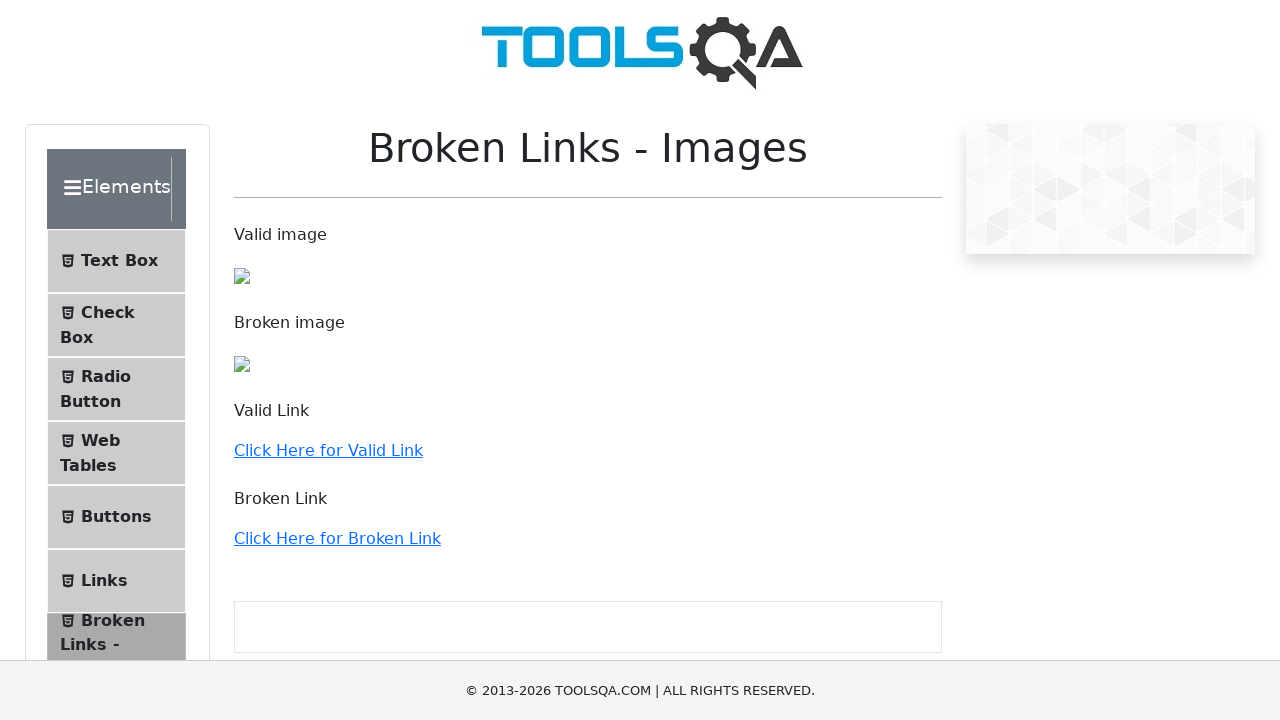

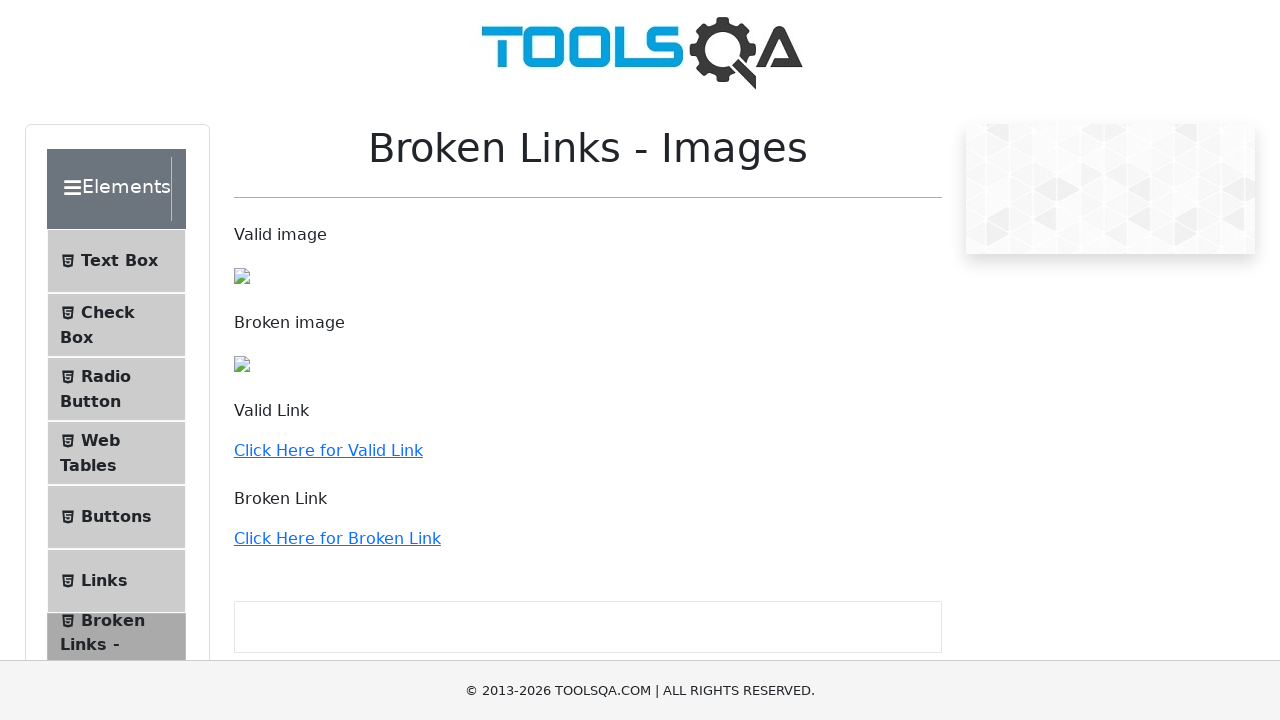